Fills out a practice form with personal information including name, email, gender, phone number, hobbies, and address, then submits the form

Starting URL: https://demoqa.com/automation-practice-form

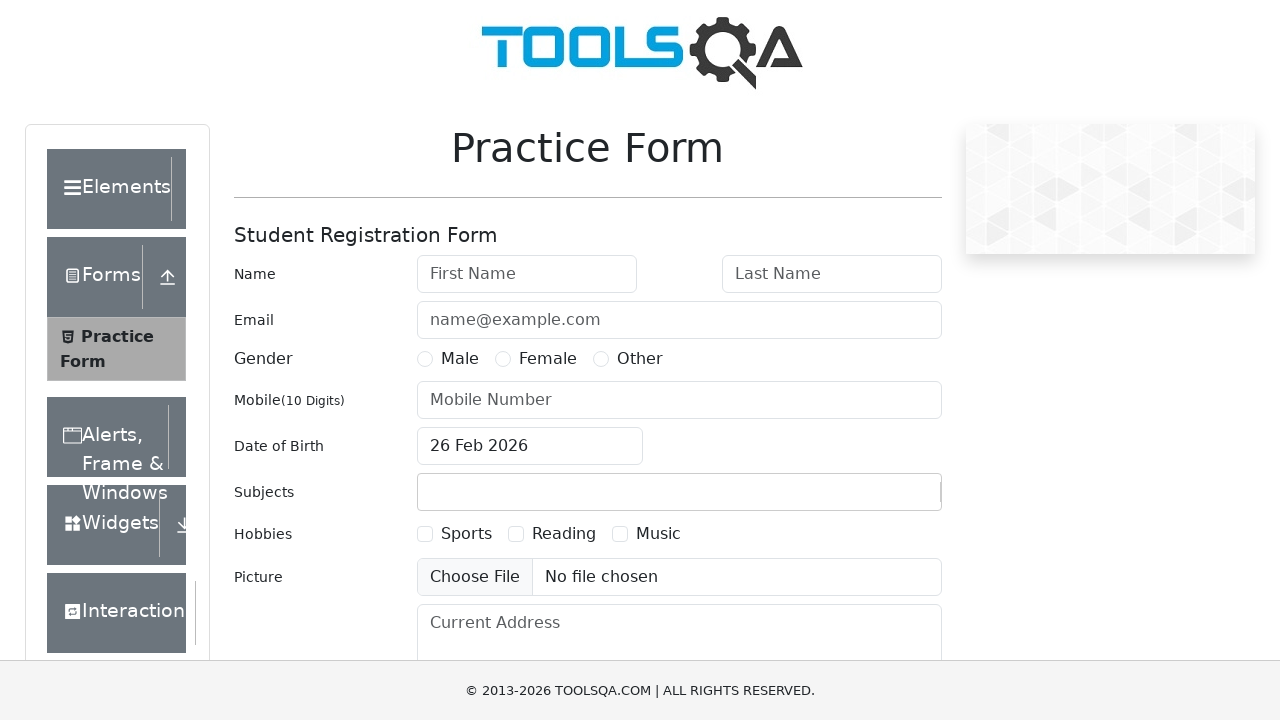

Filled first name field with 'pooja' on #firstName
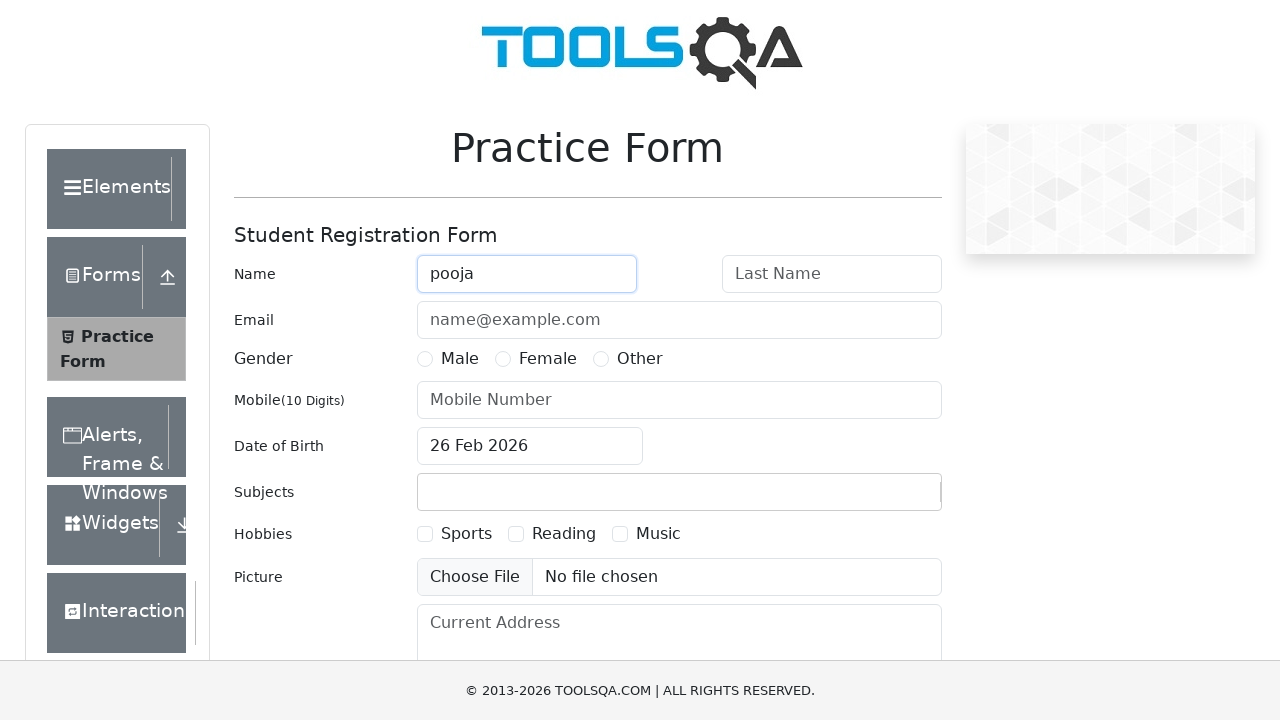

Filled last name field with 'Sable' on #lastName
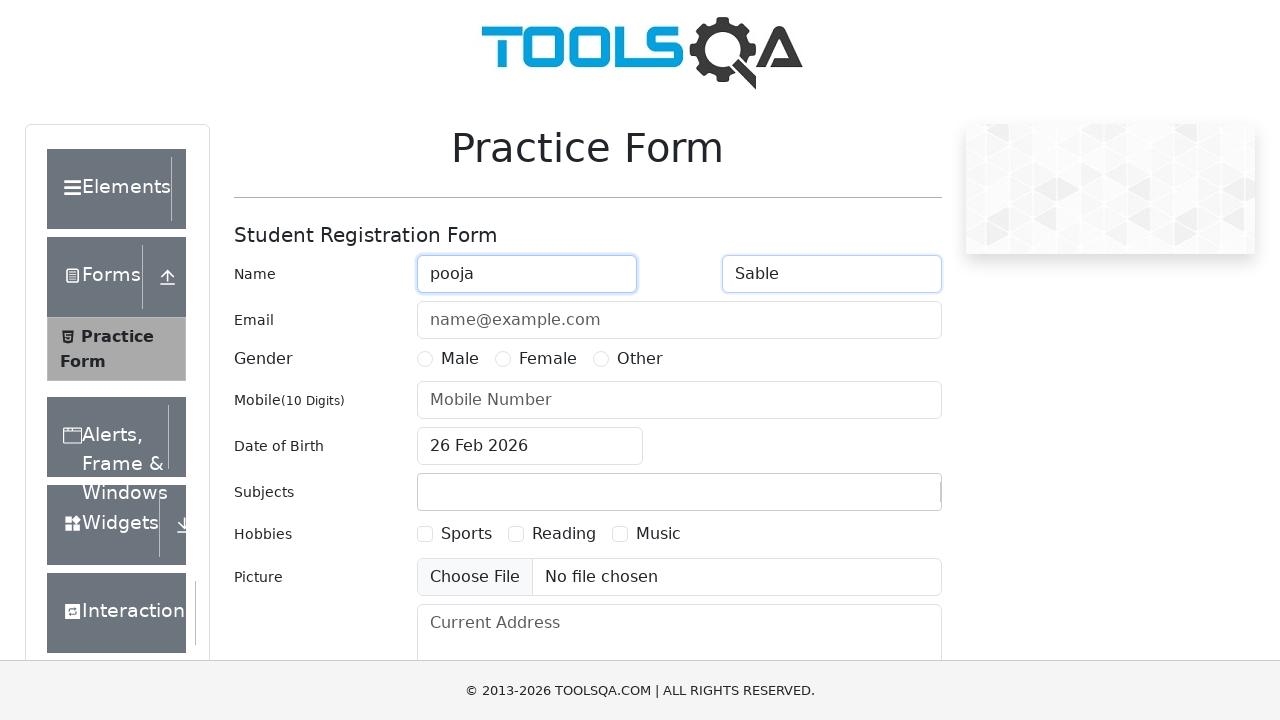

Filled email field with 'poojasable2811@gmail.com' on input#userEmail
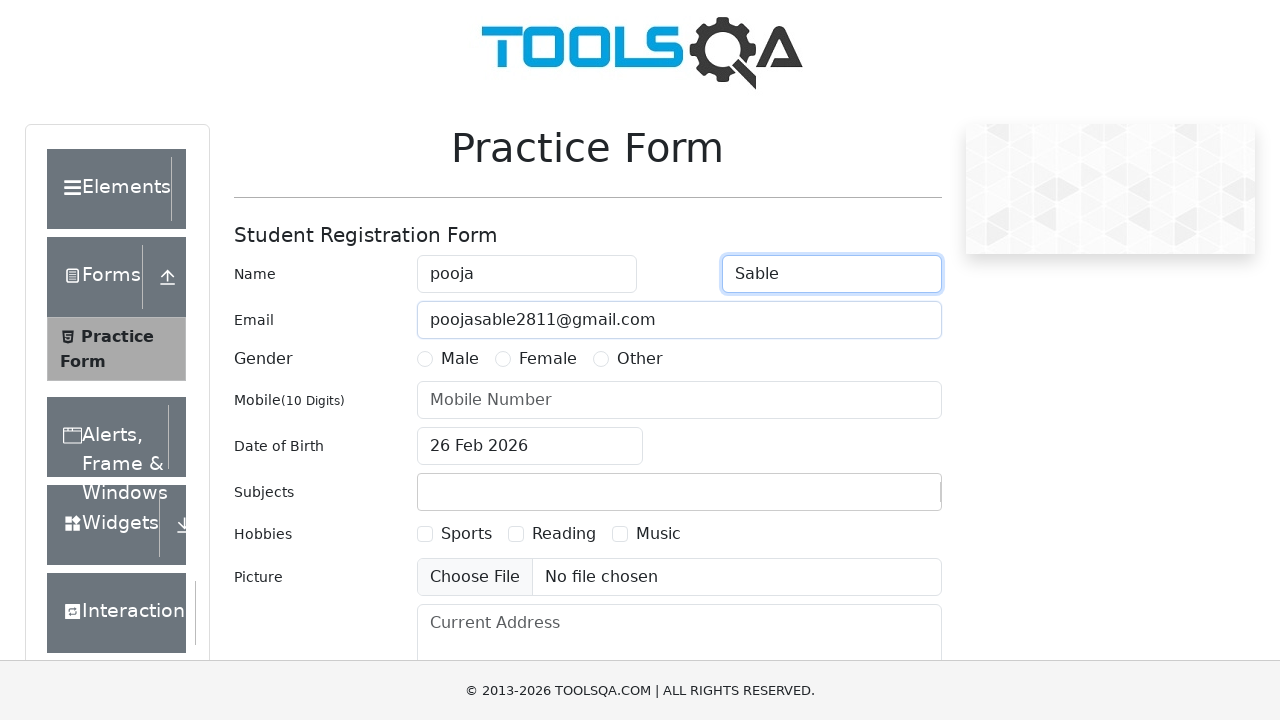

Selected Male gender radio button
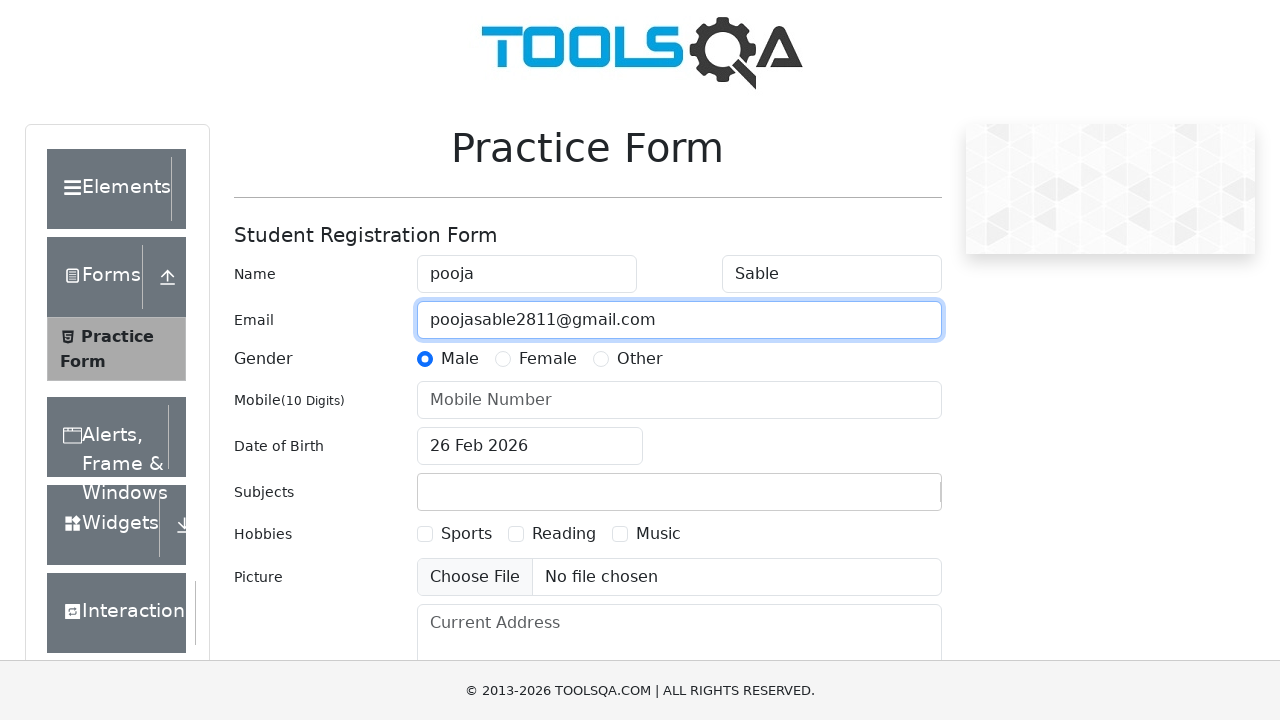

Filled mobile number field with '9067099689' on input#userNumber
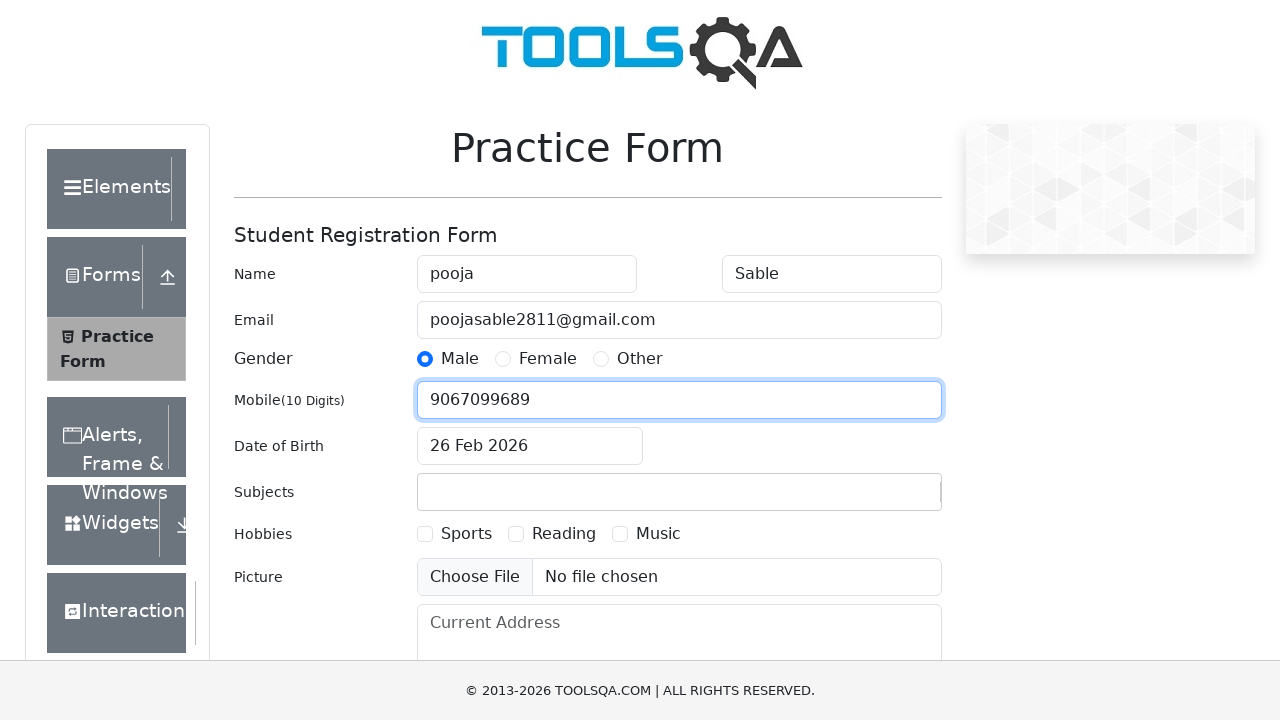

Selected Sports hobby checkbox
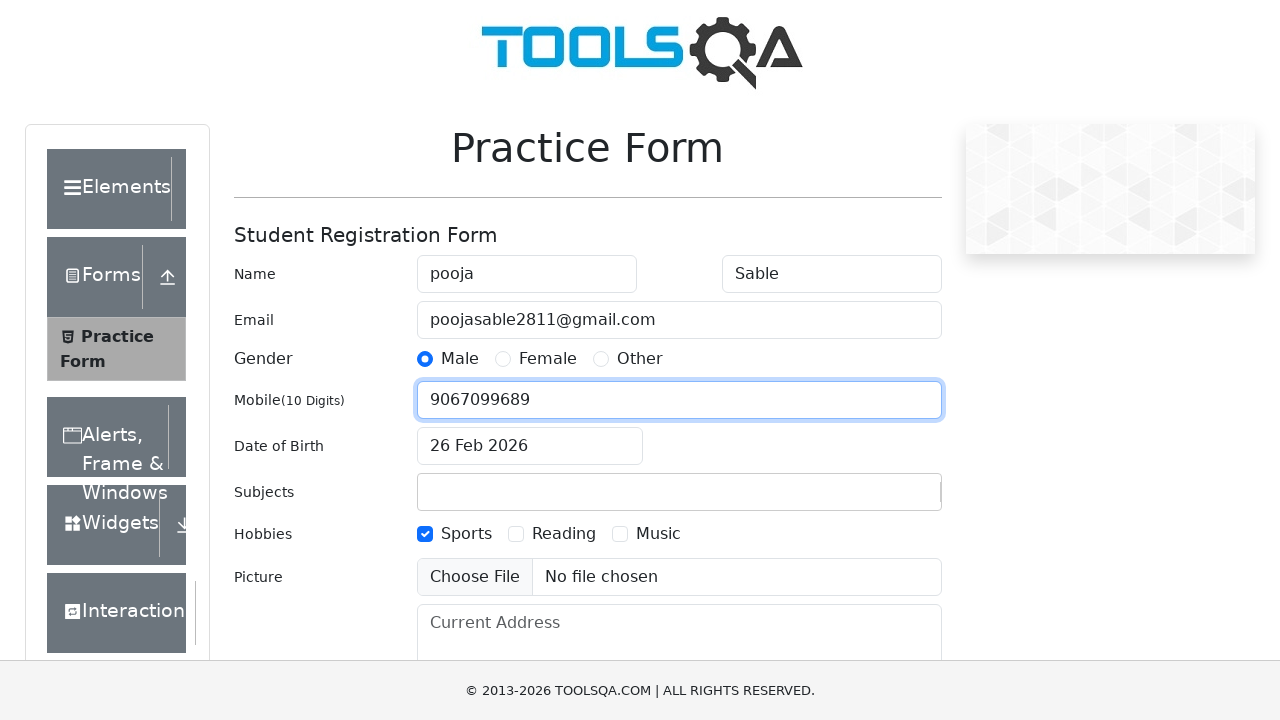

Selected Reading hobby checkbox
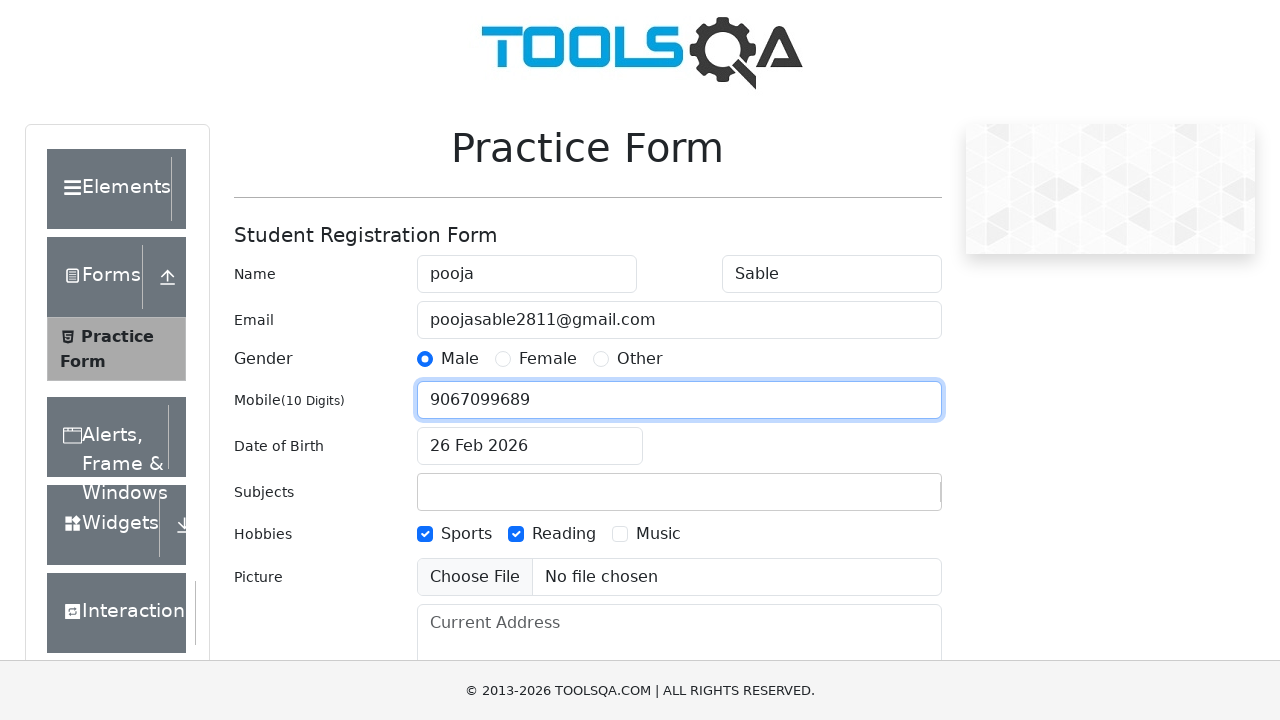

Selected Music hobby checkbox
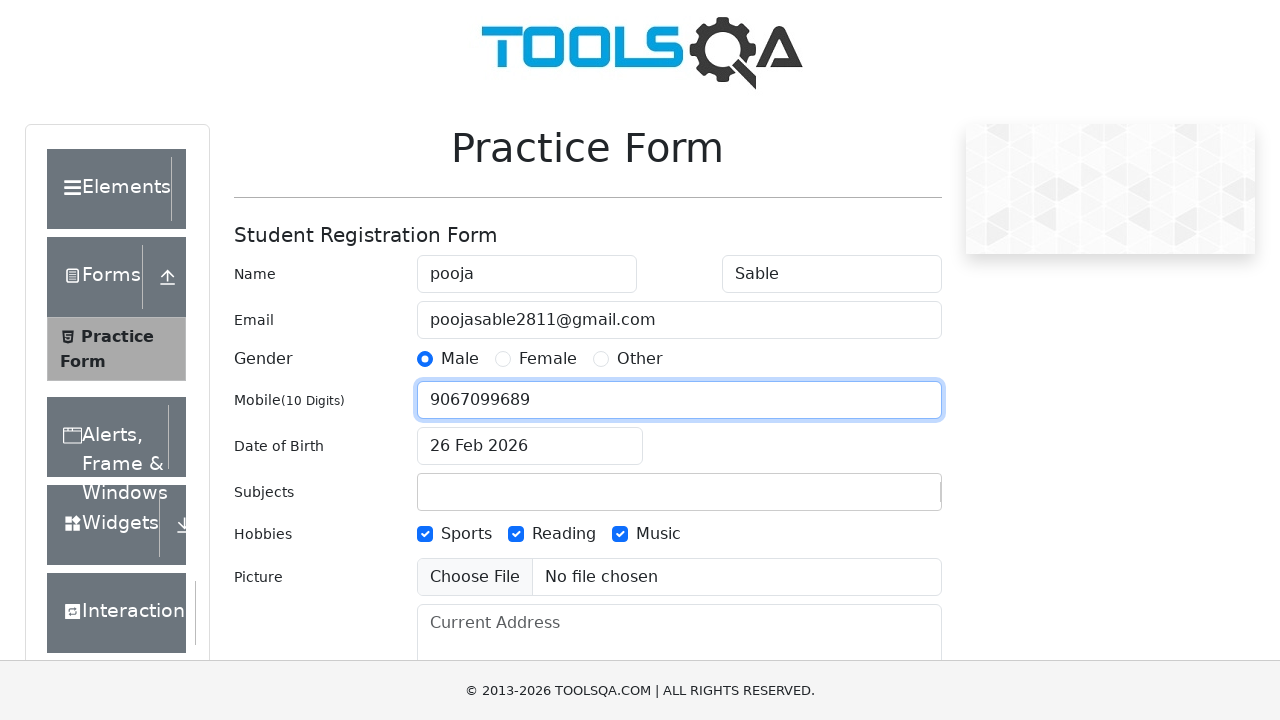

Filled current address field with 'kalamb' on textarea.form-control
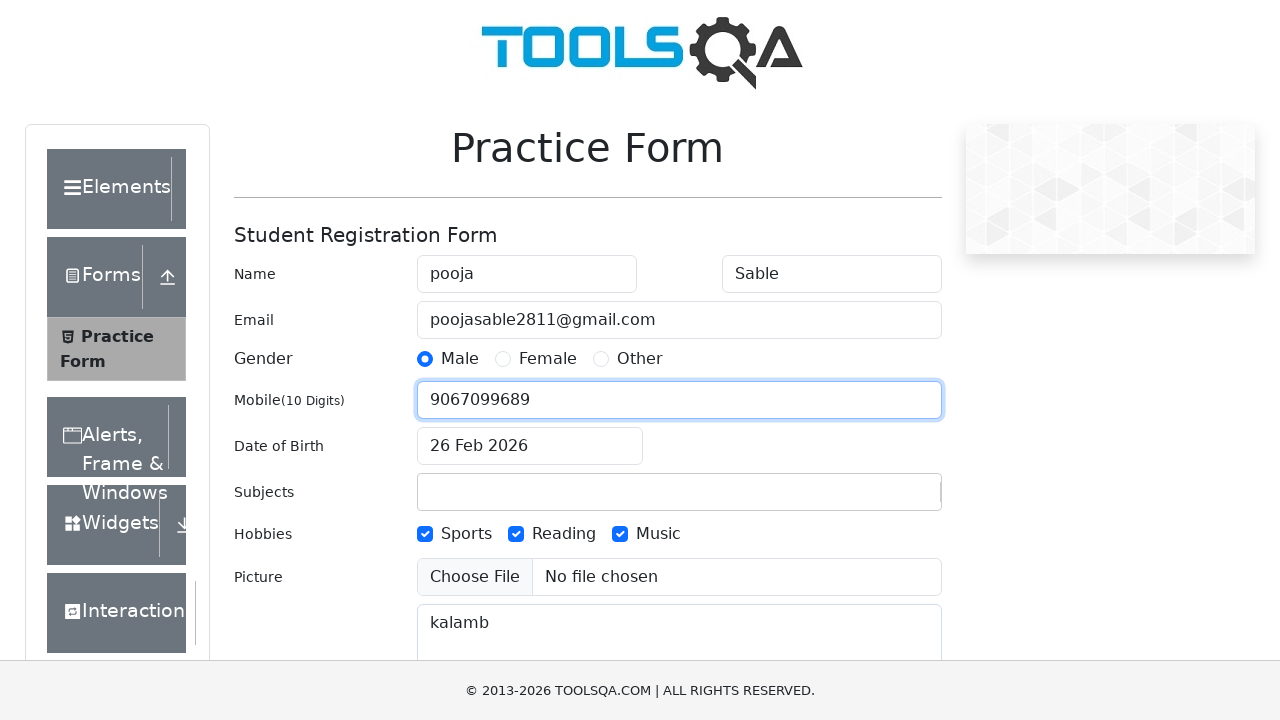

Clicked submit button to submit the practice form at (885, 499) on button.btn.btn-primary
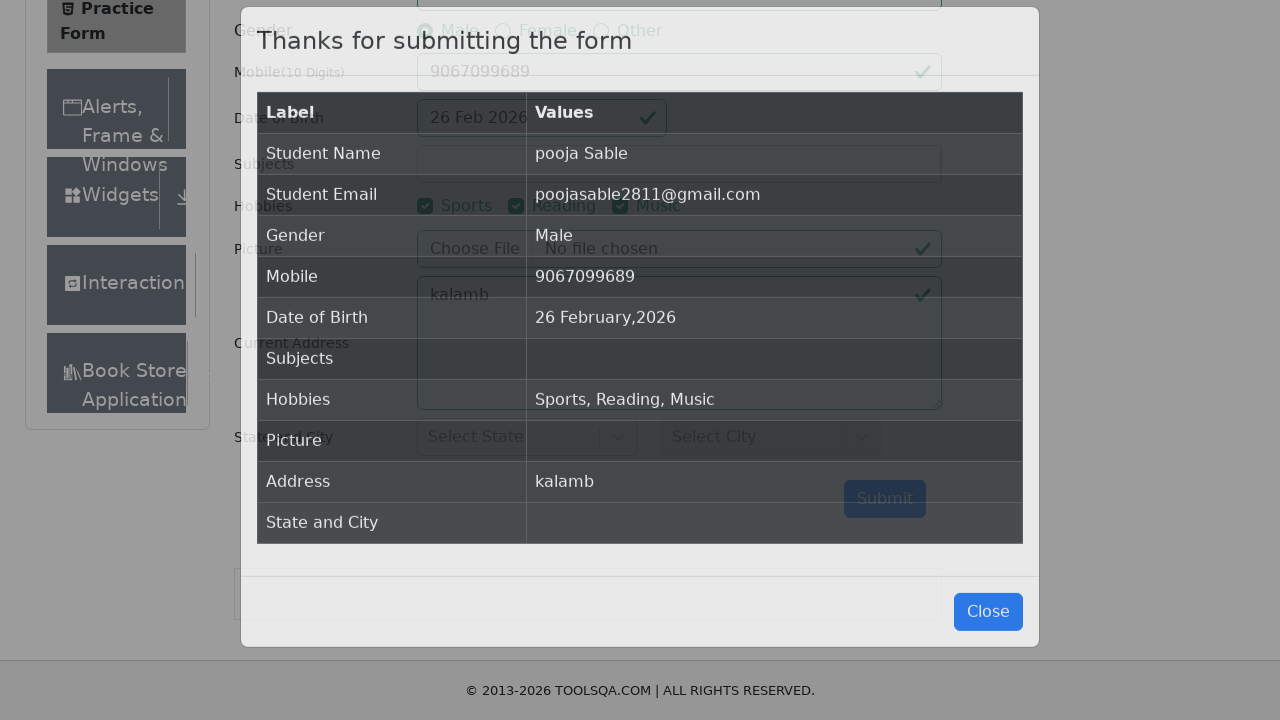

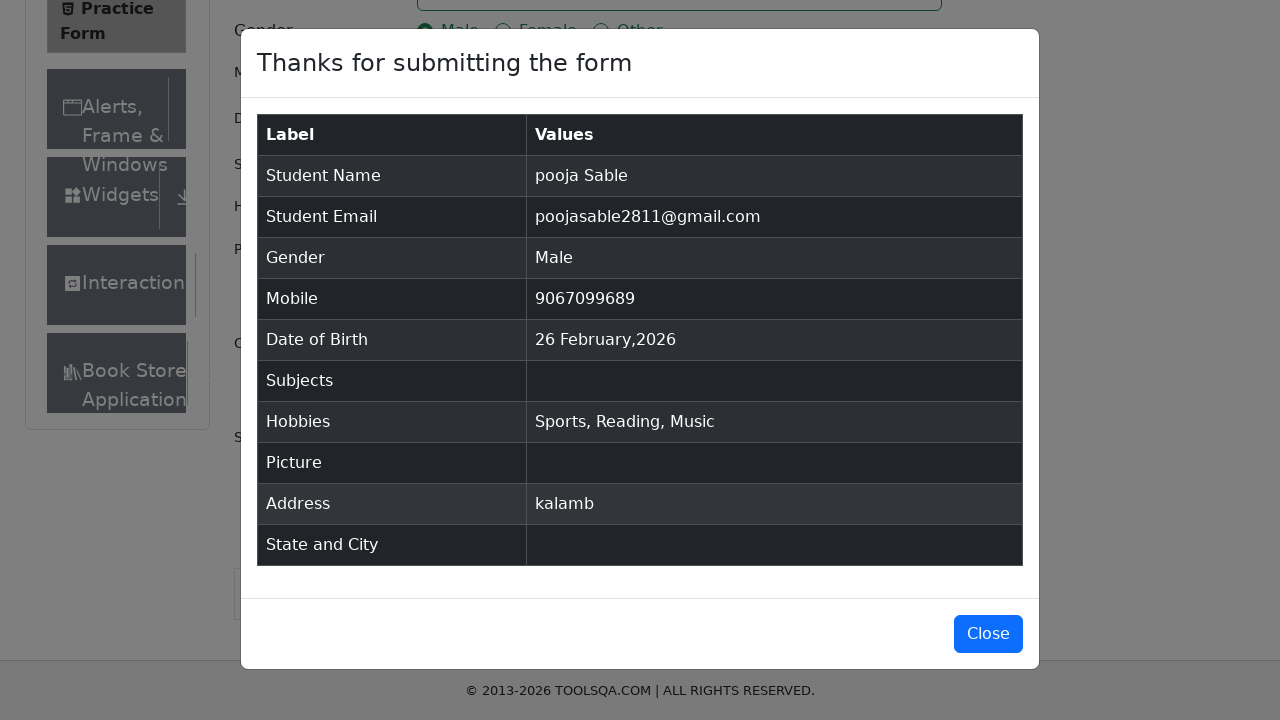